Tests if form elements (email textbox, age radio button, education textarea) are displayed and fills them with test data

Starting URL: https://automationfc.github.io/basic-form/index.html

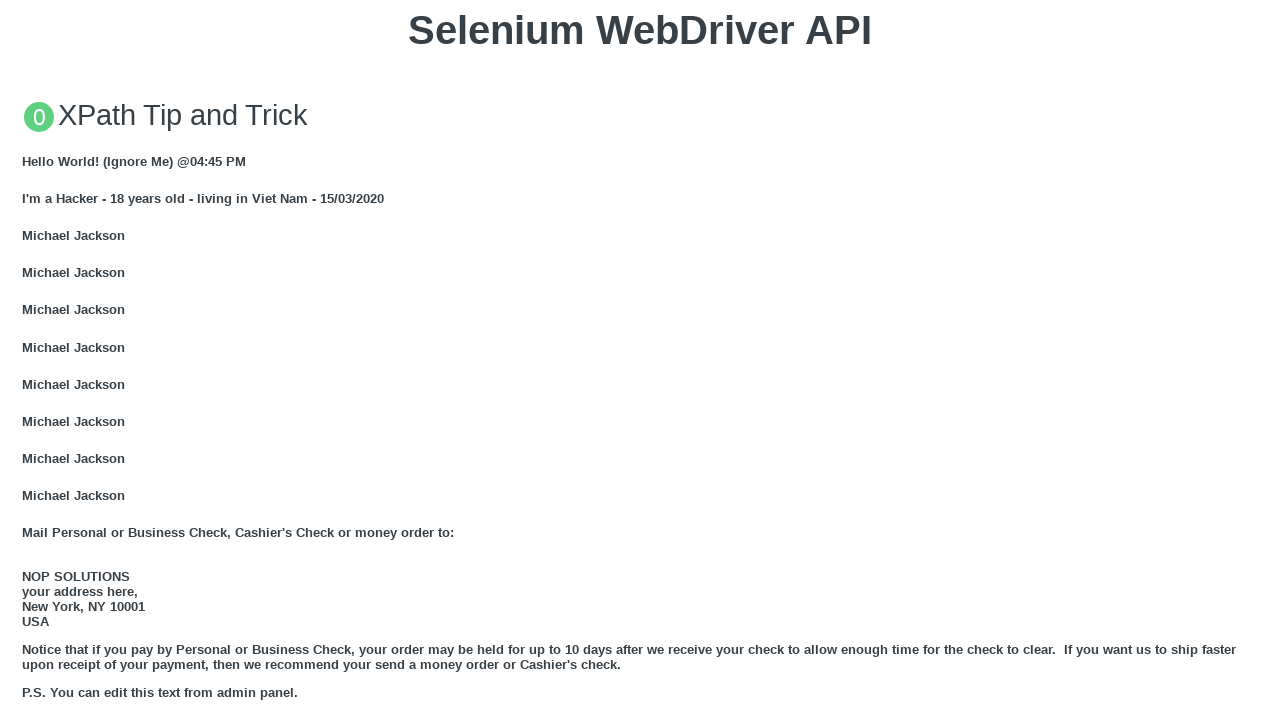

Located email textbox element
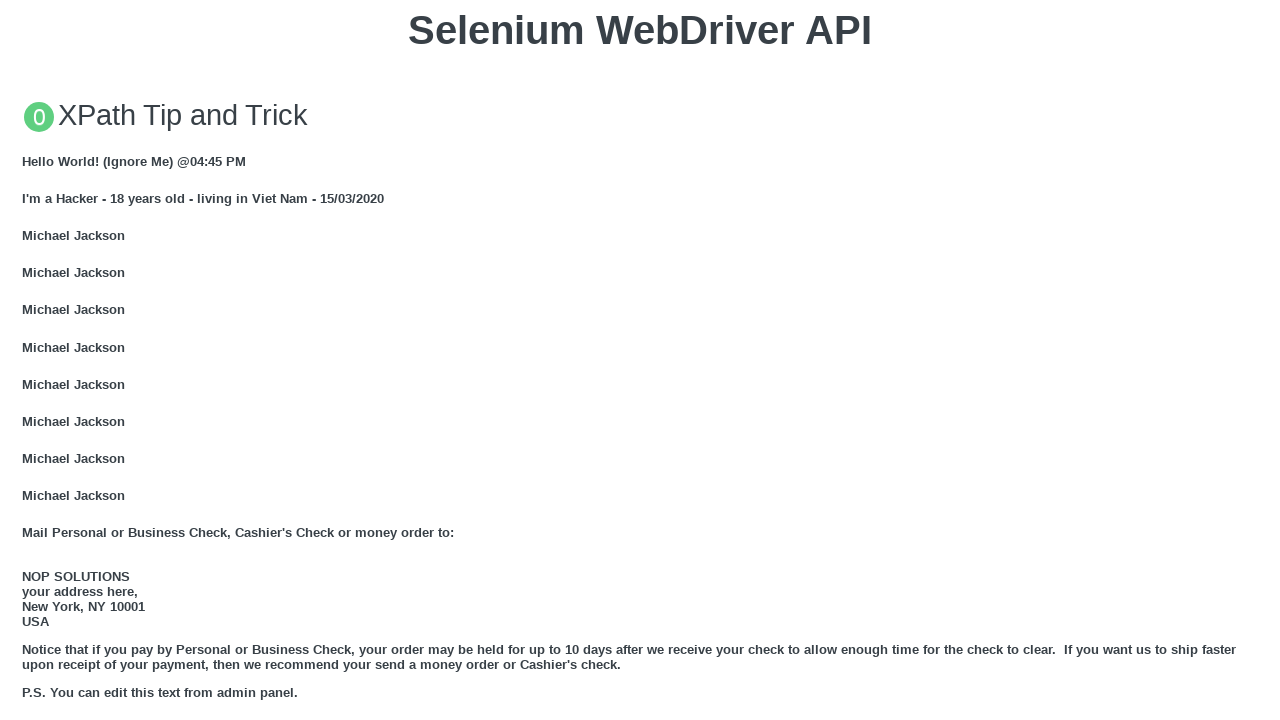

Located age radio button element
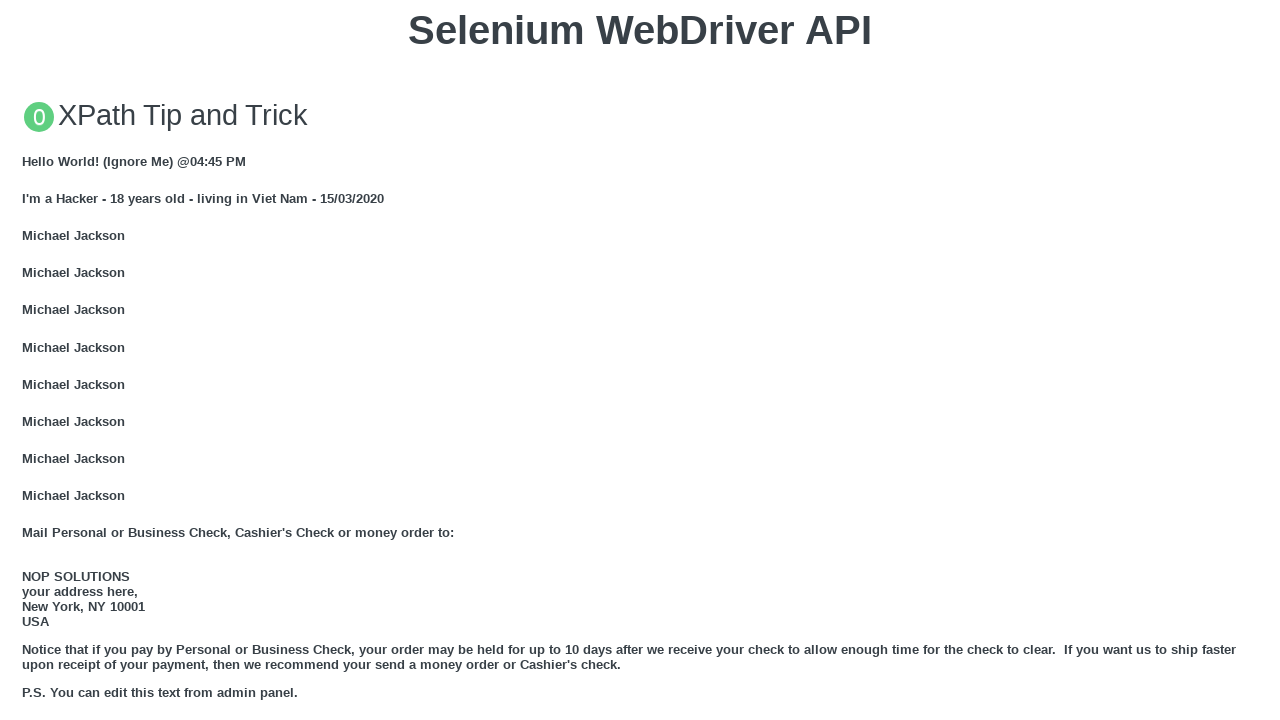

Located education textarea element
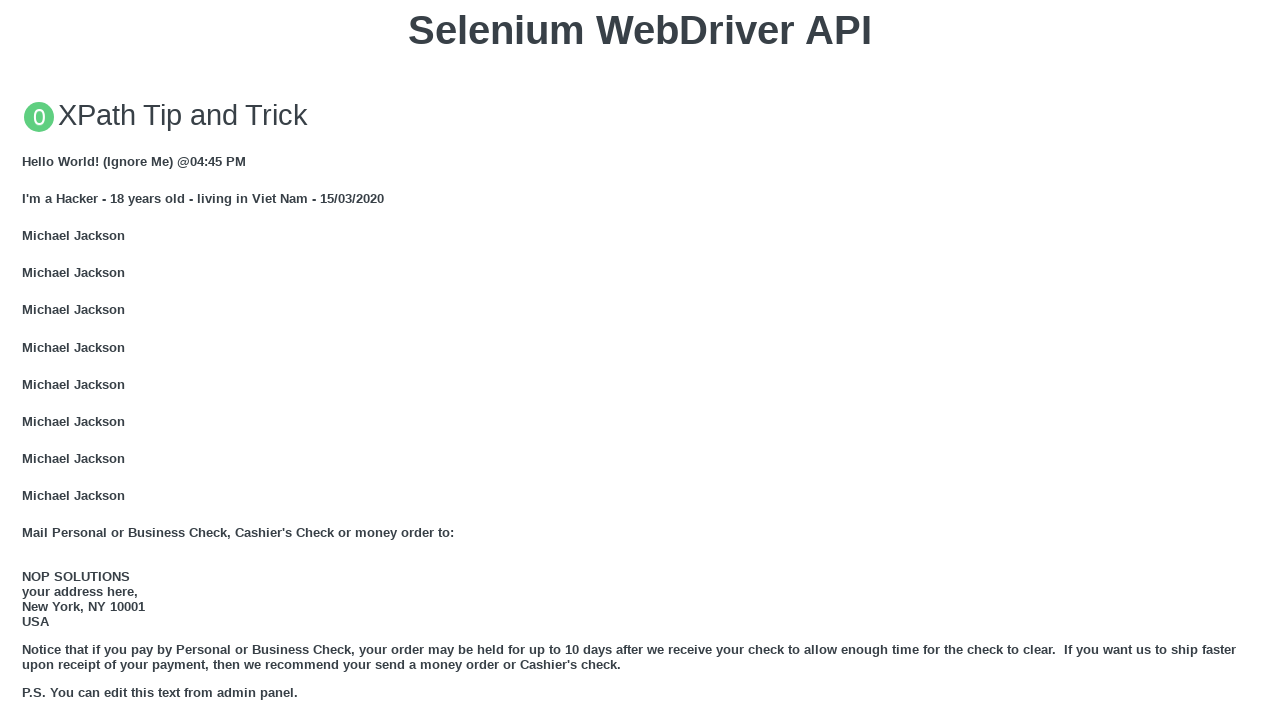

Verified that email textbox, age radio button, and education textarea are all visible
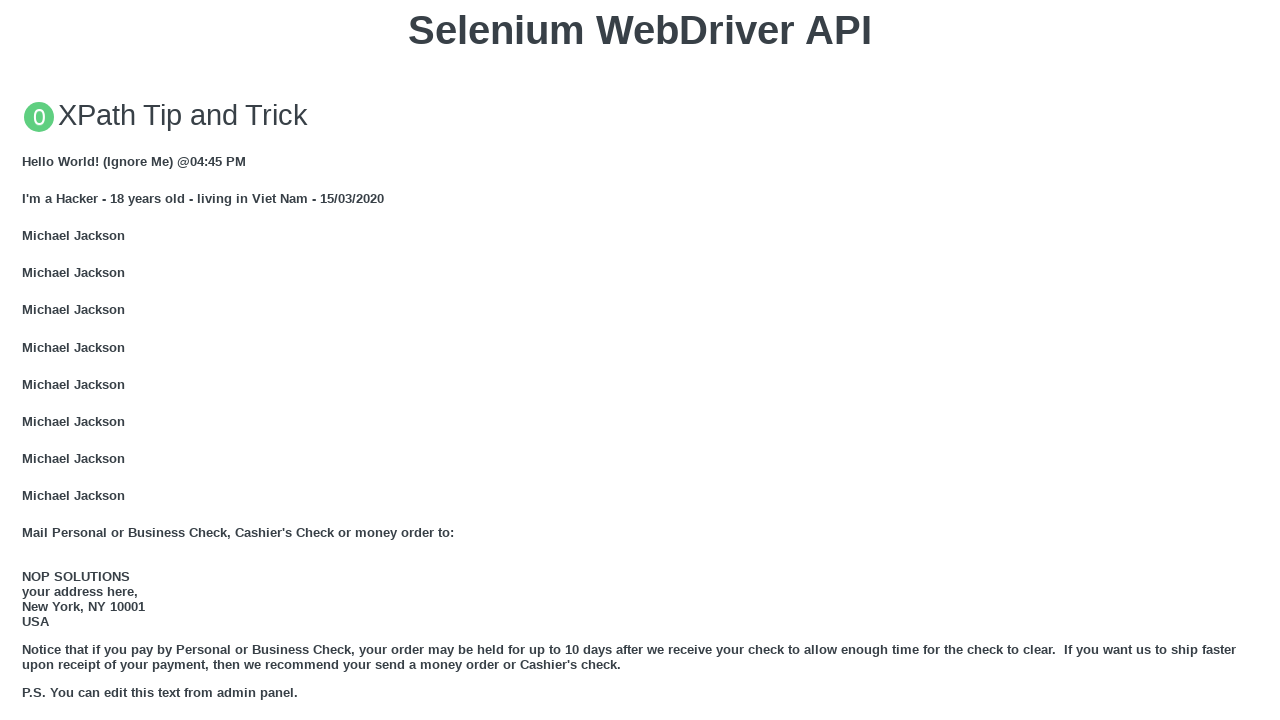

Filled email textbox with 'Automation Testing' on xpath=//input[@id='mail']
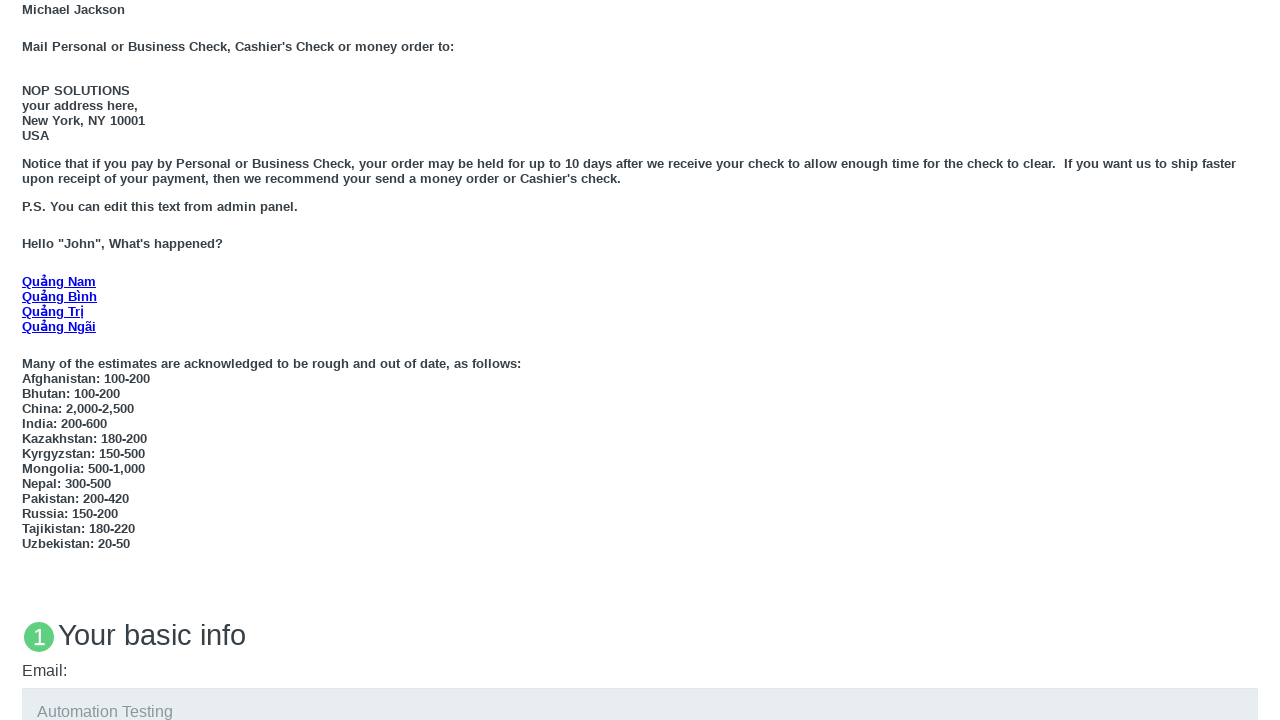

Clicked age radio button (under 18) at (28, 360) on xpath=//input[@id='under_18']
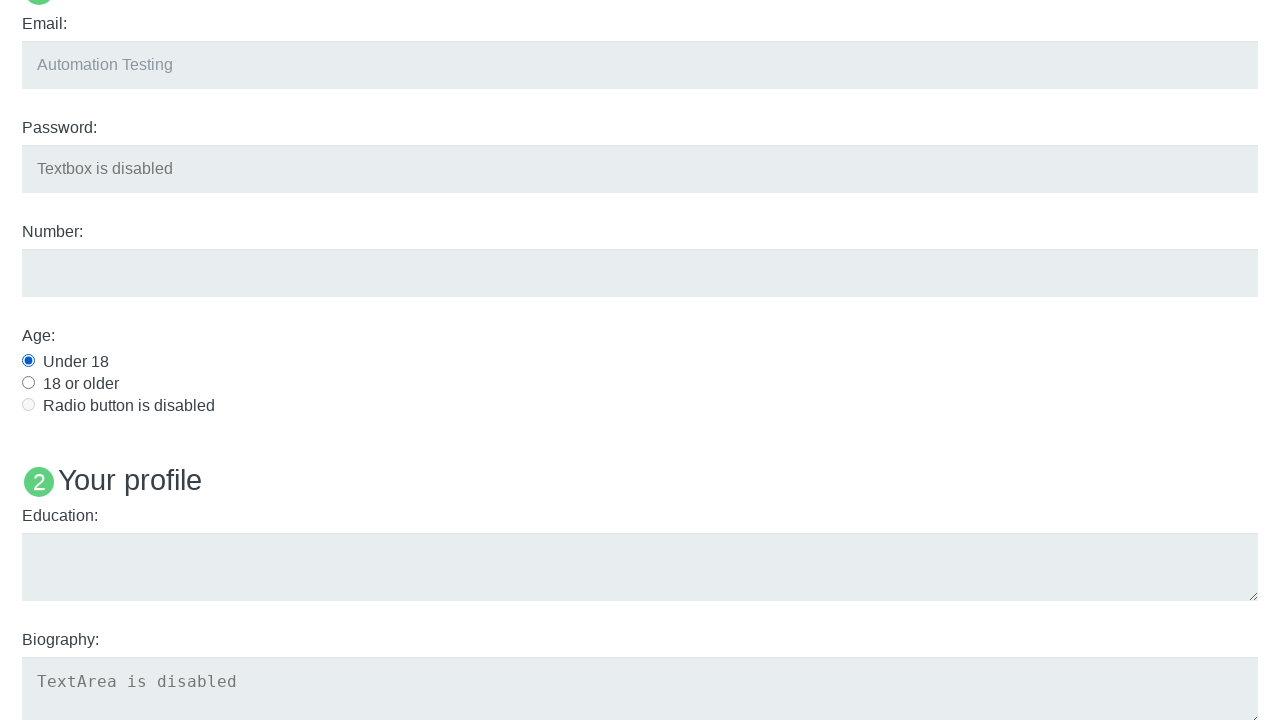

Filled education textarea with 'Automation Testing' on xpath=//textarea[@id='edu']
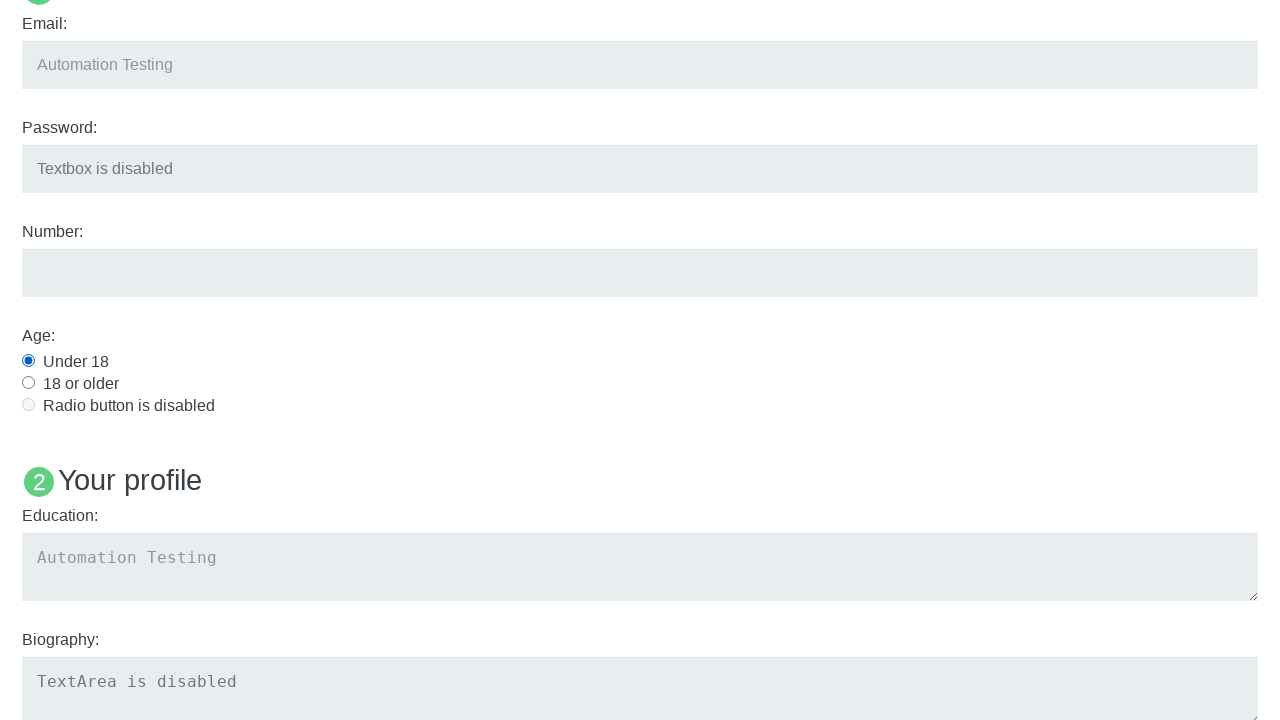

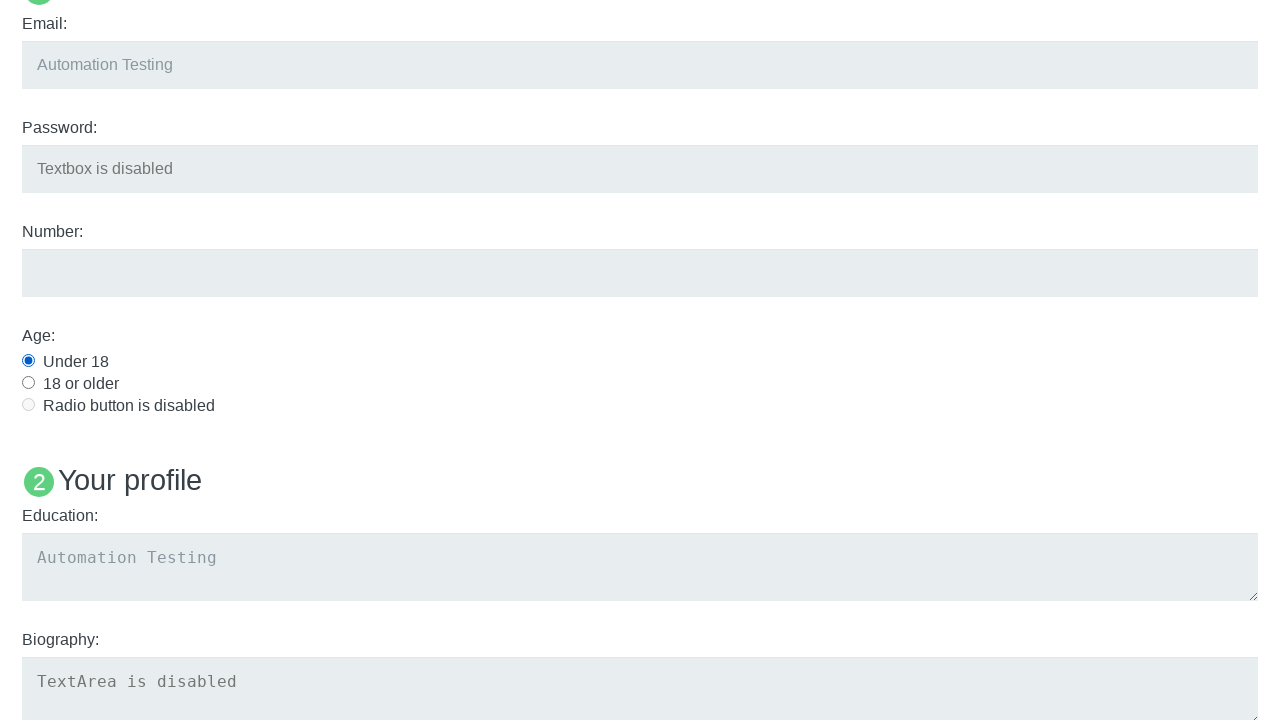